Tests scrolling to a specific element (Applitools logo) on the Selenium downloads page using JavaScript scroll functionality

Starting URL: https://www.selenium.dev/downloads/

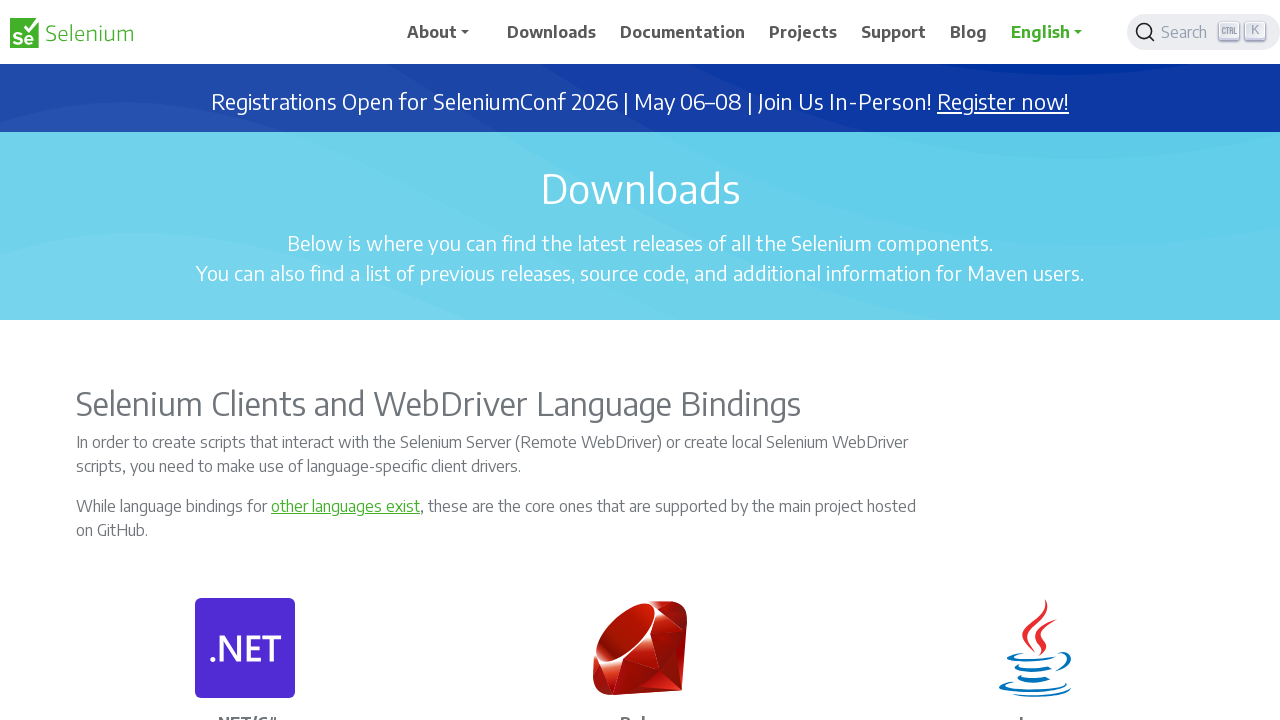

Located Applitools logo element
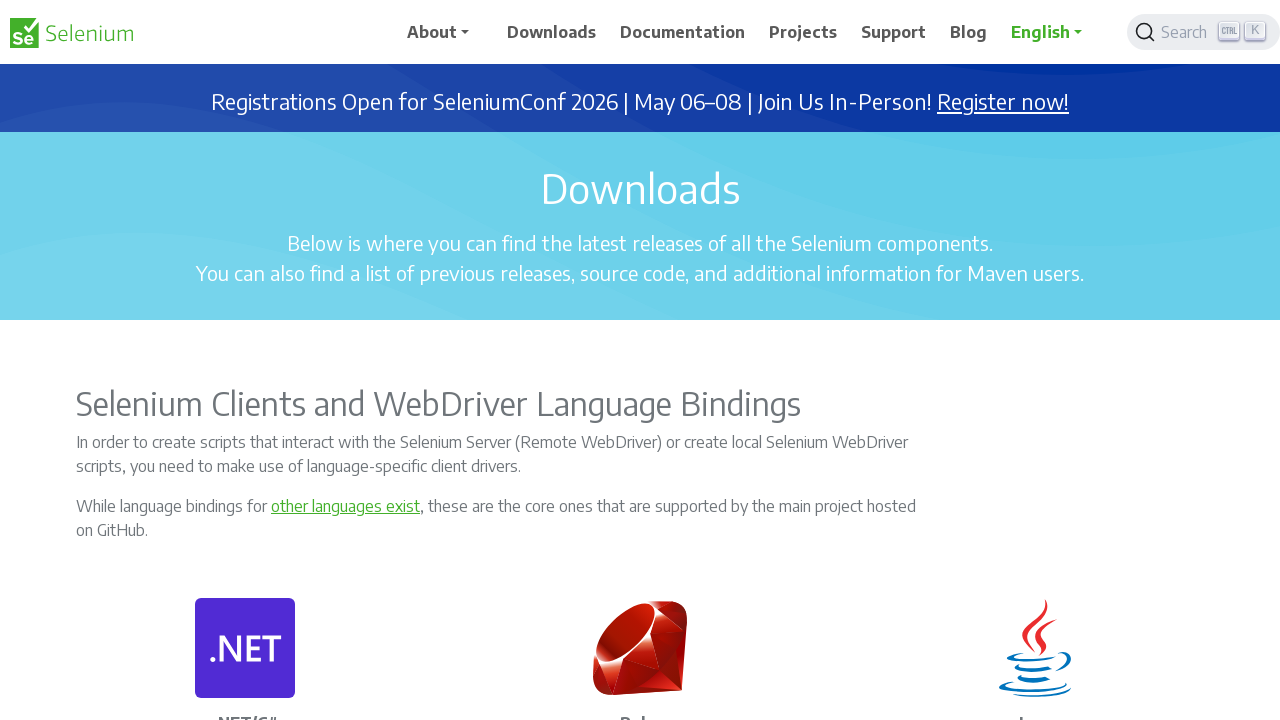

Scrolled to Applitools logo using JavaScript scroll functionality
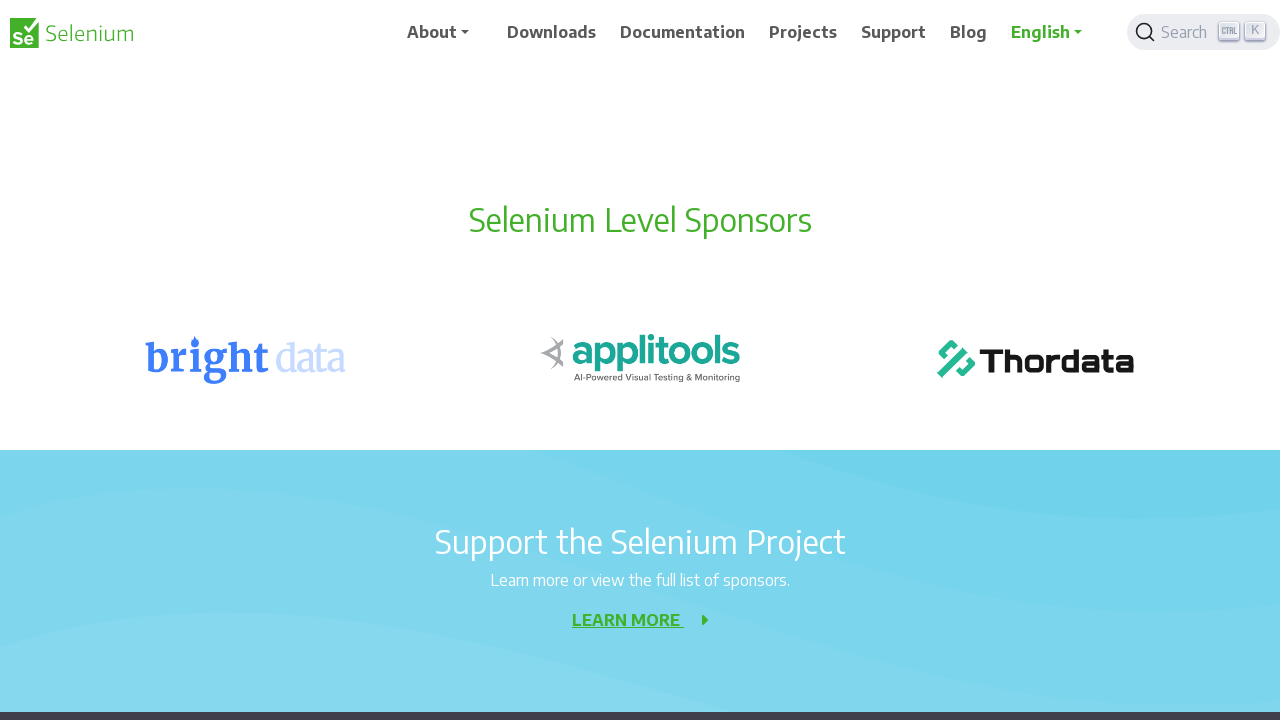

Waited 1 second to observe scroll result
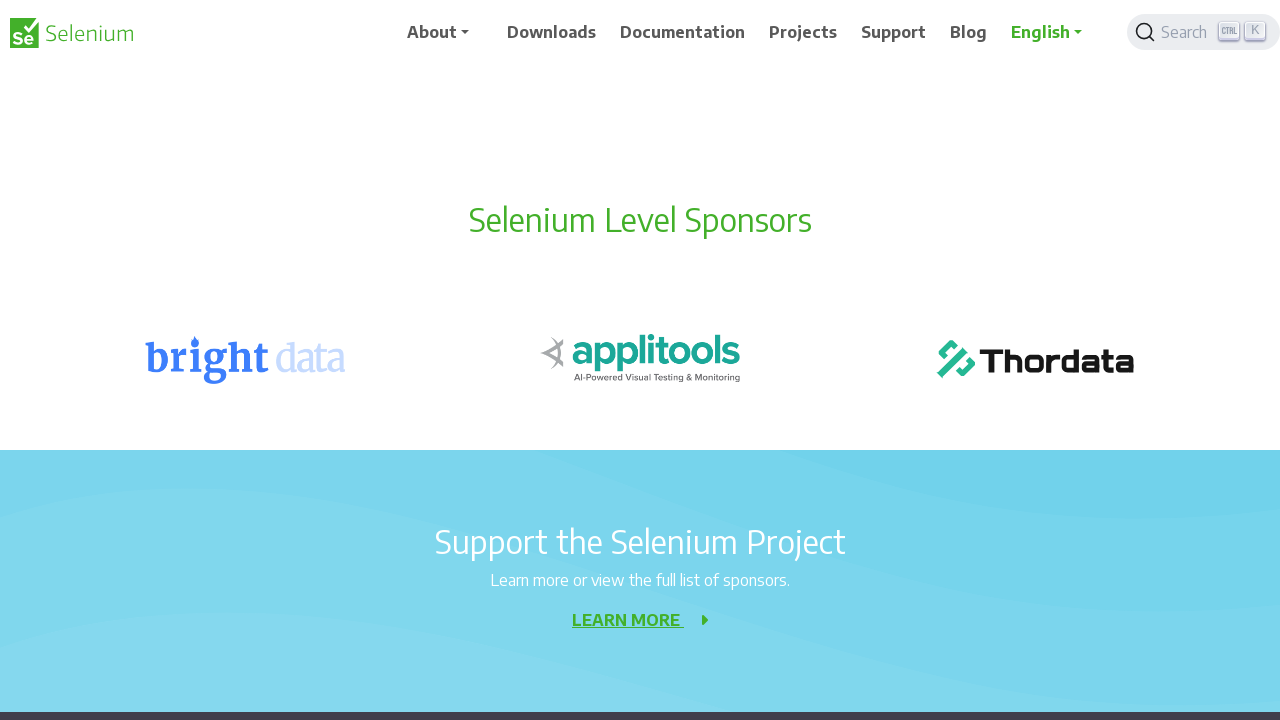

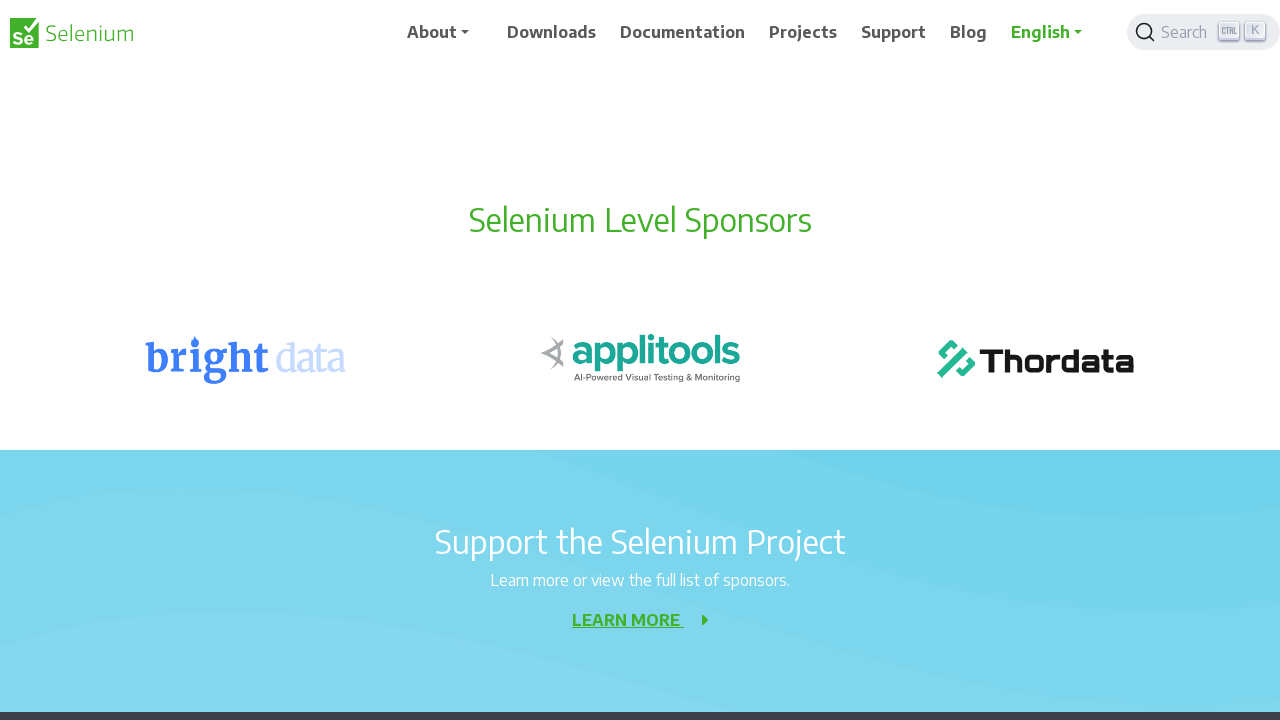